Tests navigation to the forgot password page by clicking the forgot password link and verifying the Reset Password heading is displayed

Starting URL: https://opensource-demo.orangehrmlive.com/

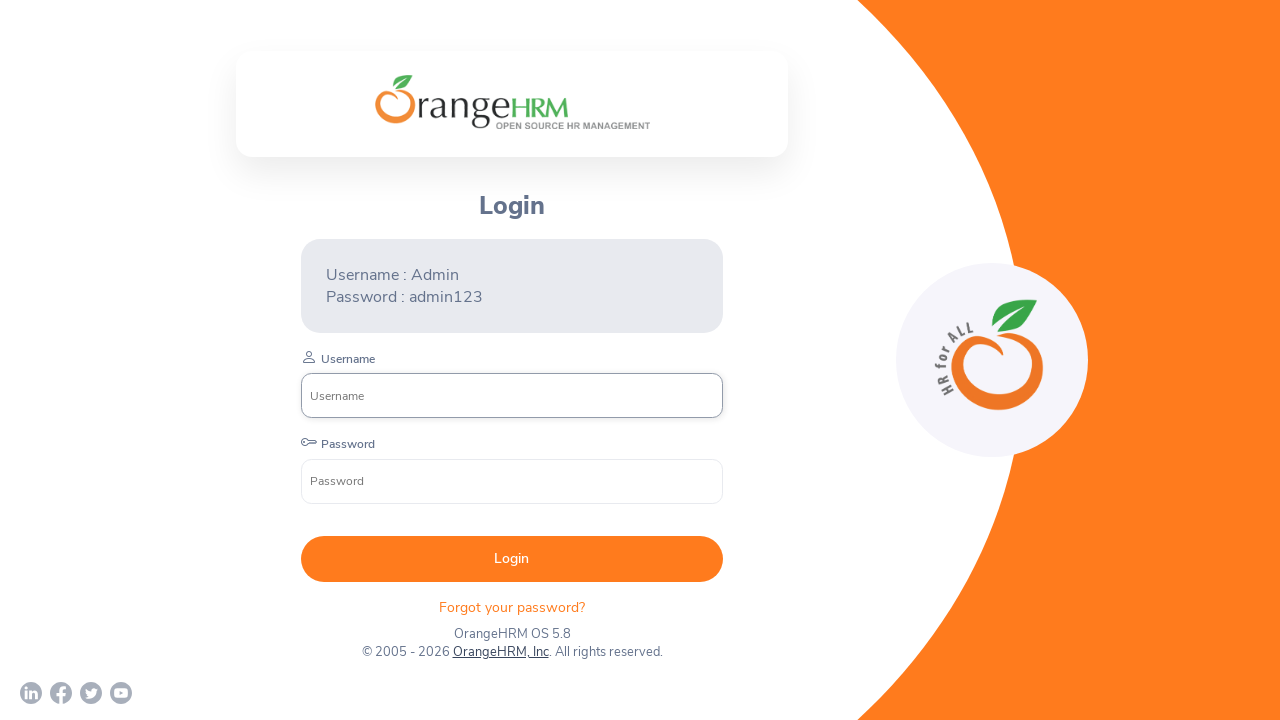

Clicked on the forgot password link at (512, 607) on xpath=//p[@class='oxd-text oxd-text--p orangehrm-login-forgot-header']
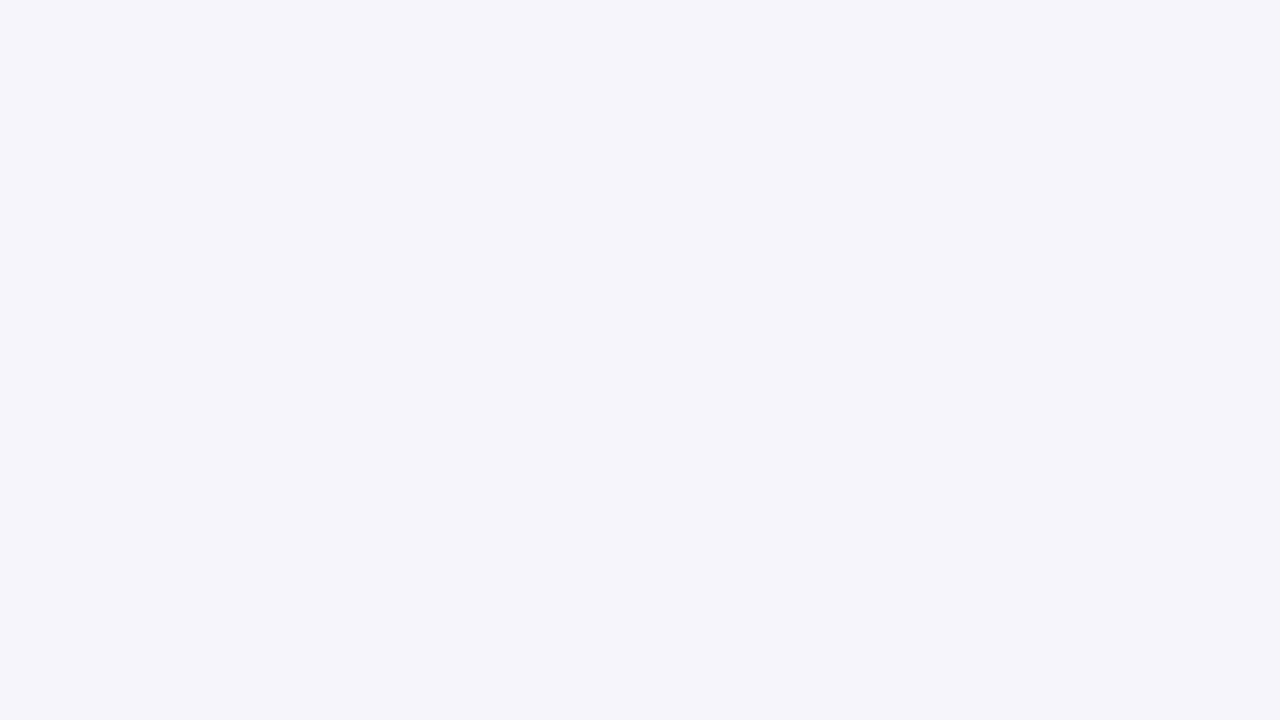

Reset Password heading loaded and is visible
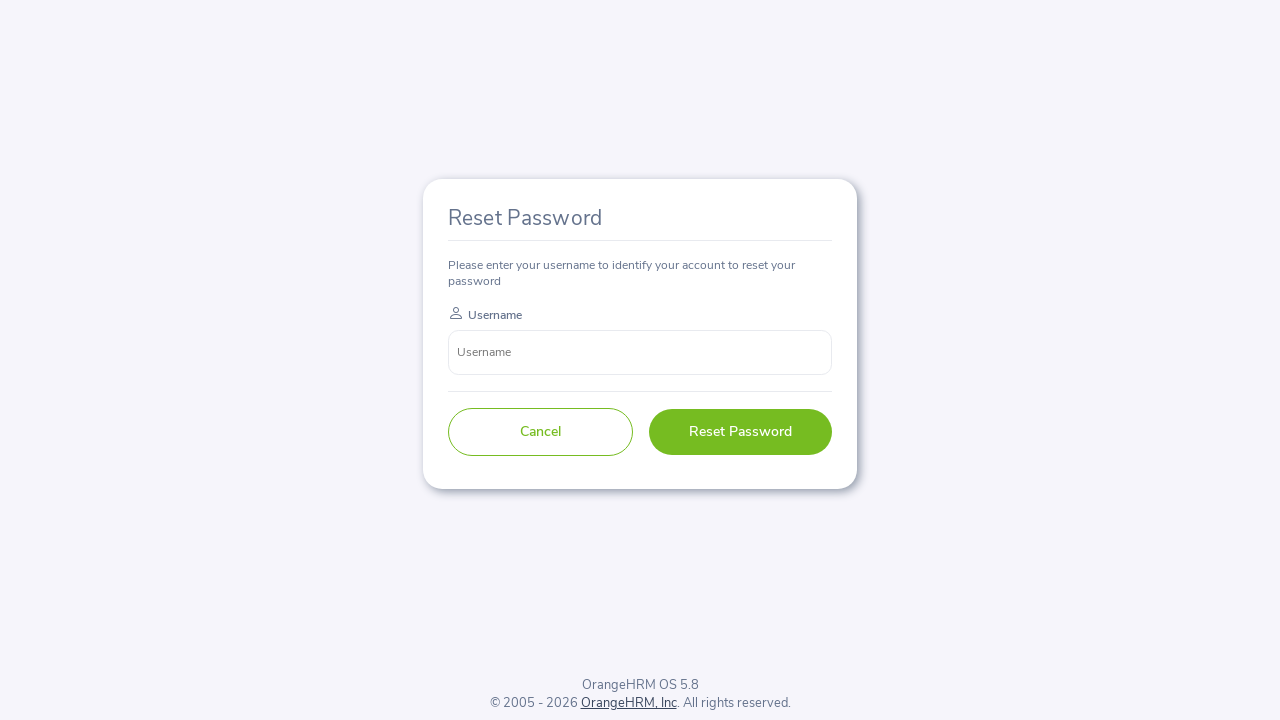

Located the Reset Password heading element
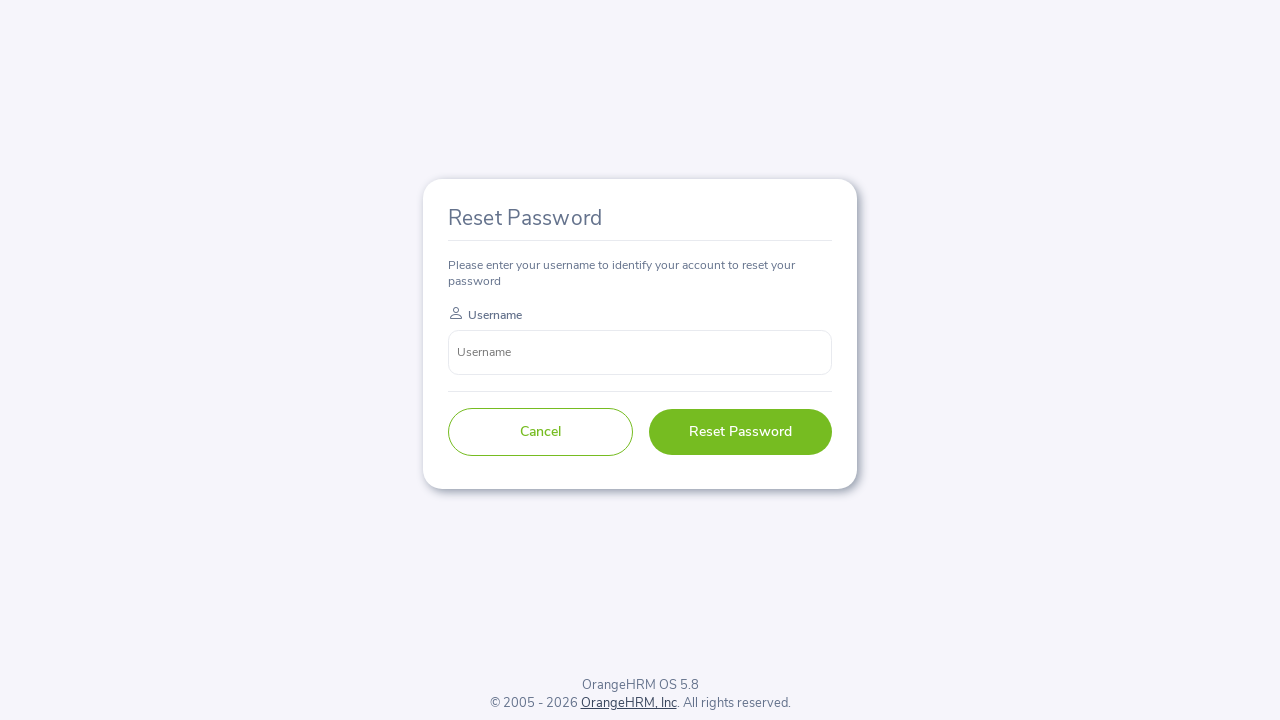

Verified Reset Password heading text matches expected value
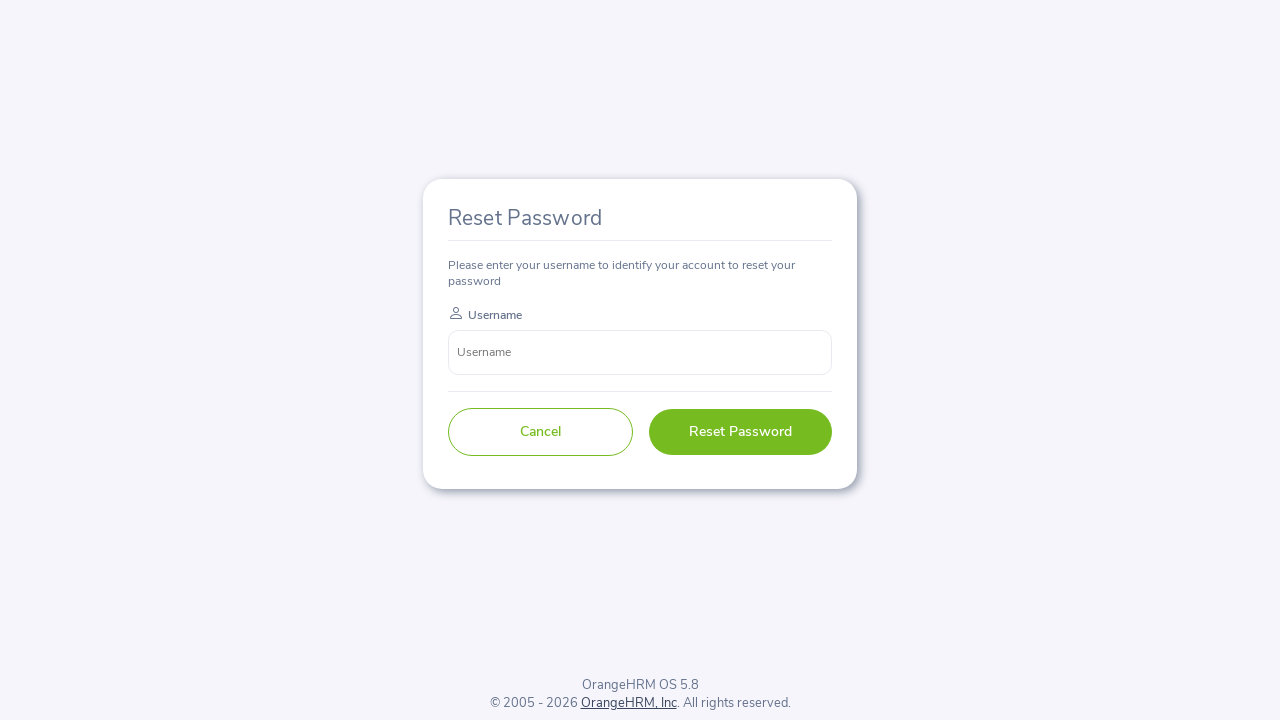

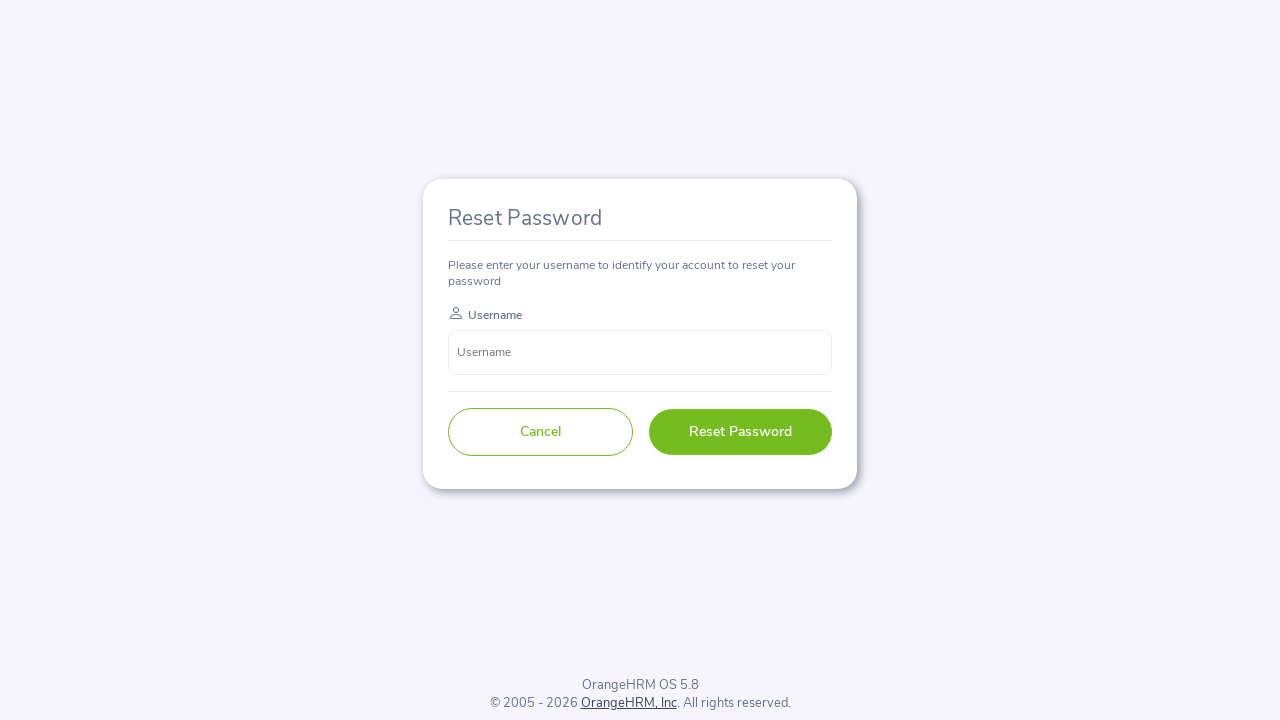